Tests the product purchase flow on demoblaze.com by selecting the first product from the homepage and adding it to the cart.

Starting URL: https://www.demoblaze.com/

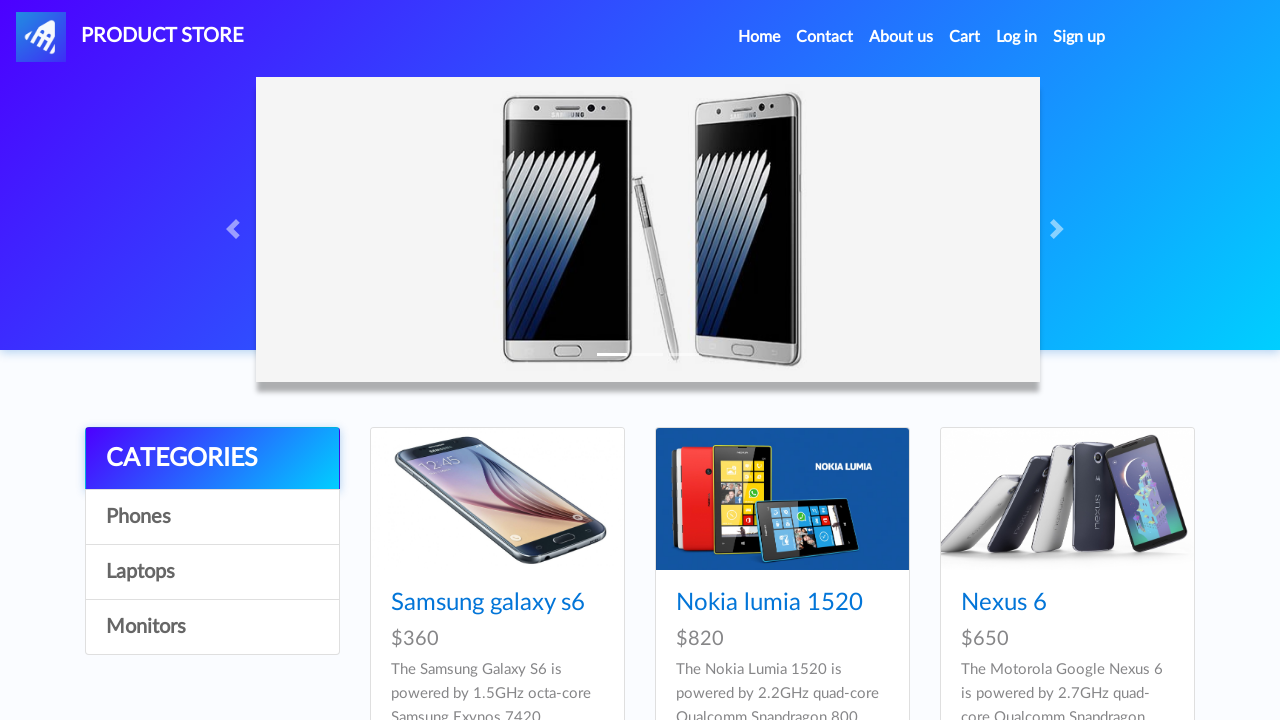

Products loaded on homepage
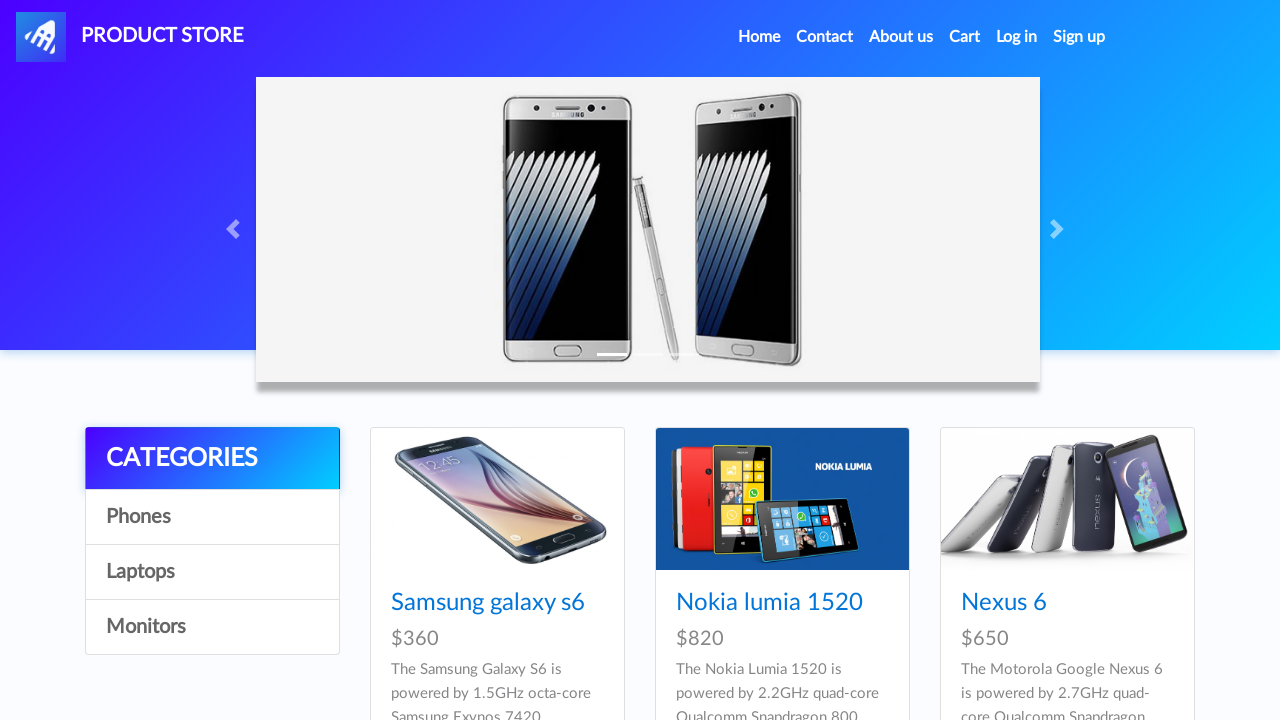

Clicked on first product (Samsung Galaxy S6) at (488, 603) on xpath=//*[@id='tbodyid']/div[1]/div/div/h4/a
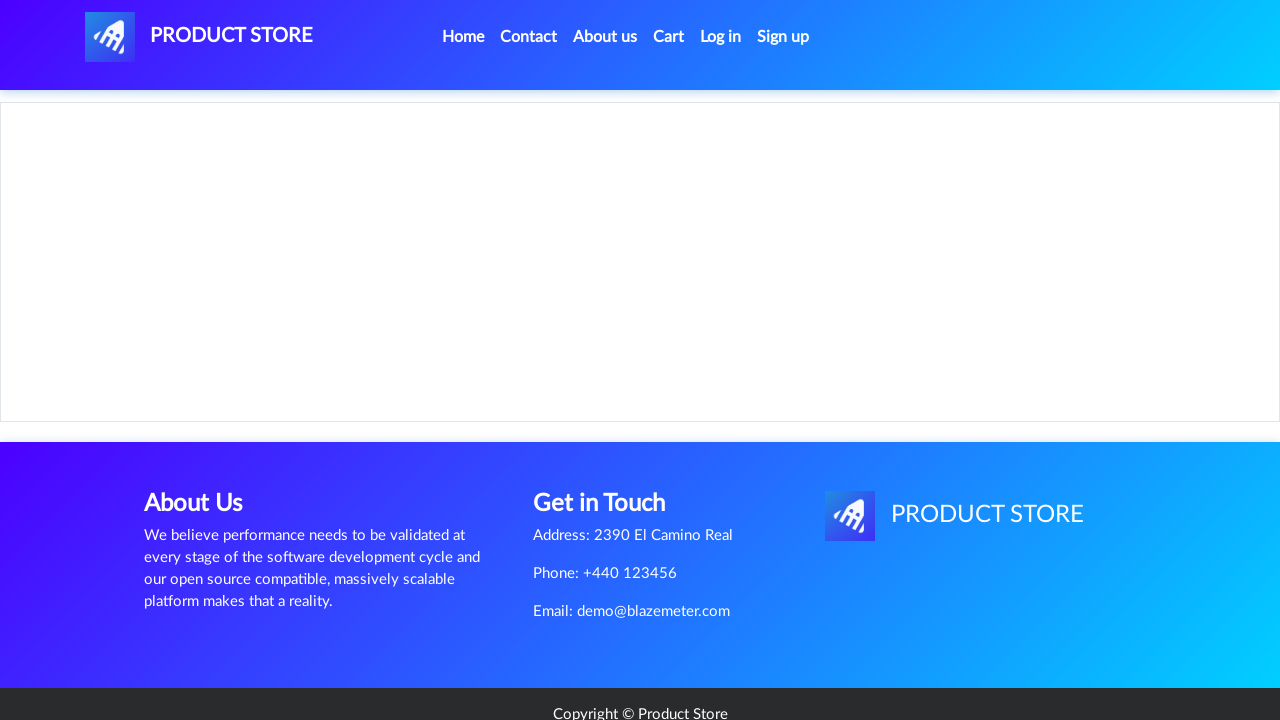

Product detail page loaded
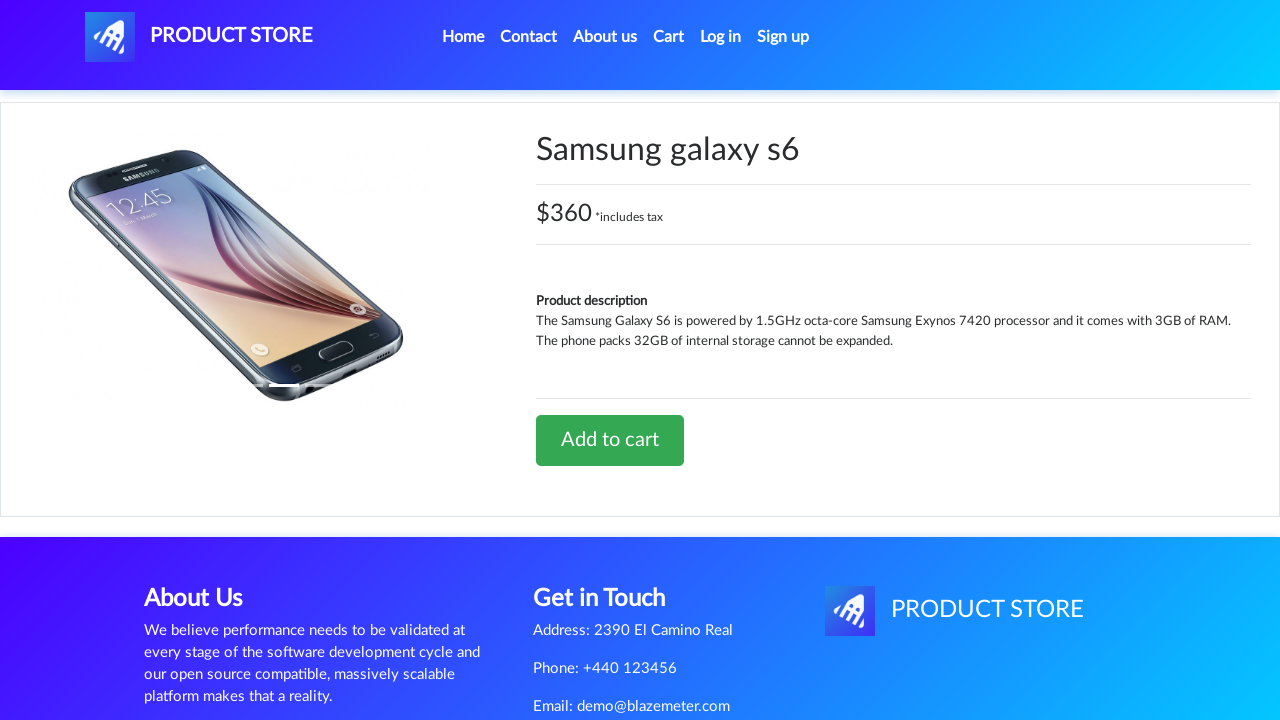

Clicked 'Add to cart' button at (610, 440) on xpath=//*[@id='tbodyid']/div[2]/div/a
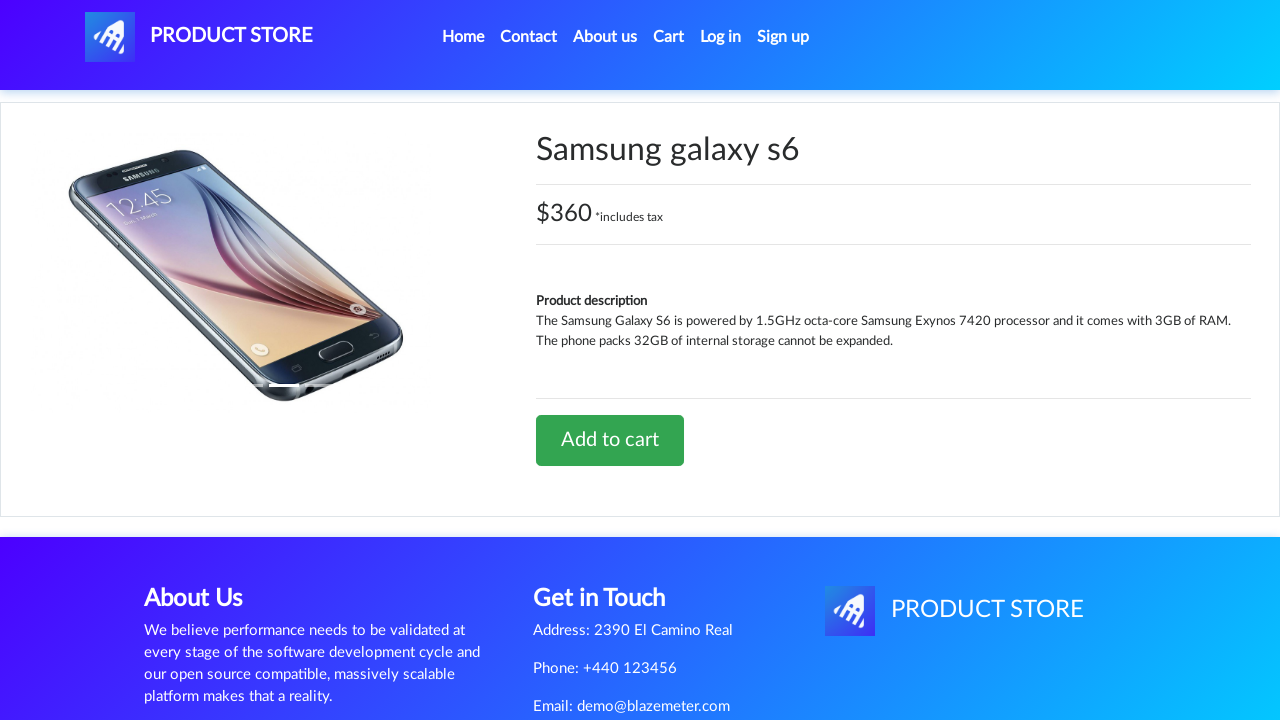

Waited for cart action to complete
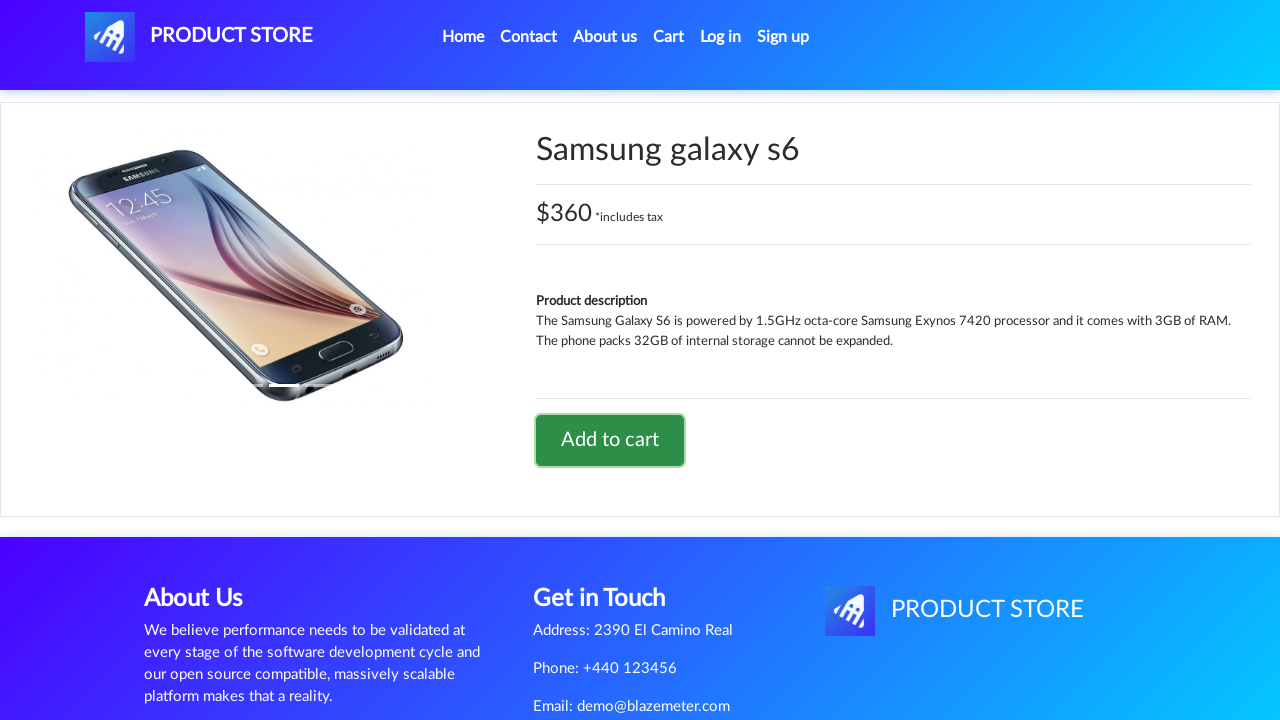

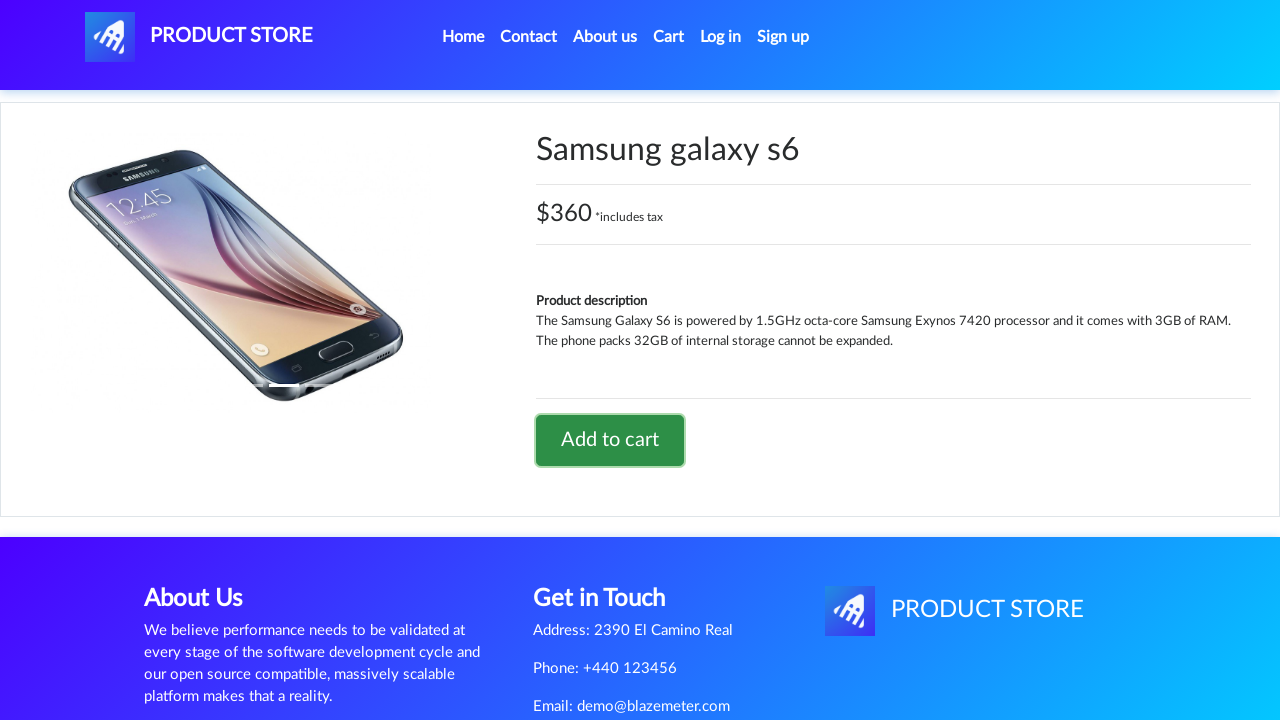